Tests adding elements and verifying count is greater than 1

Starting URL: https://the-internet.herokuapp.com/add_remove_elements/

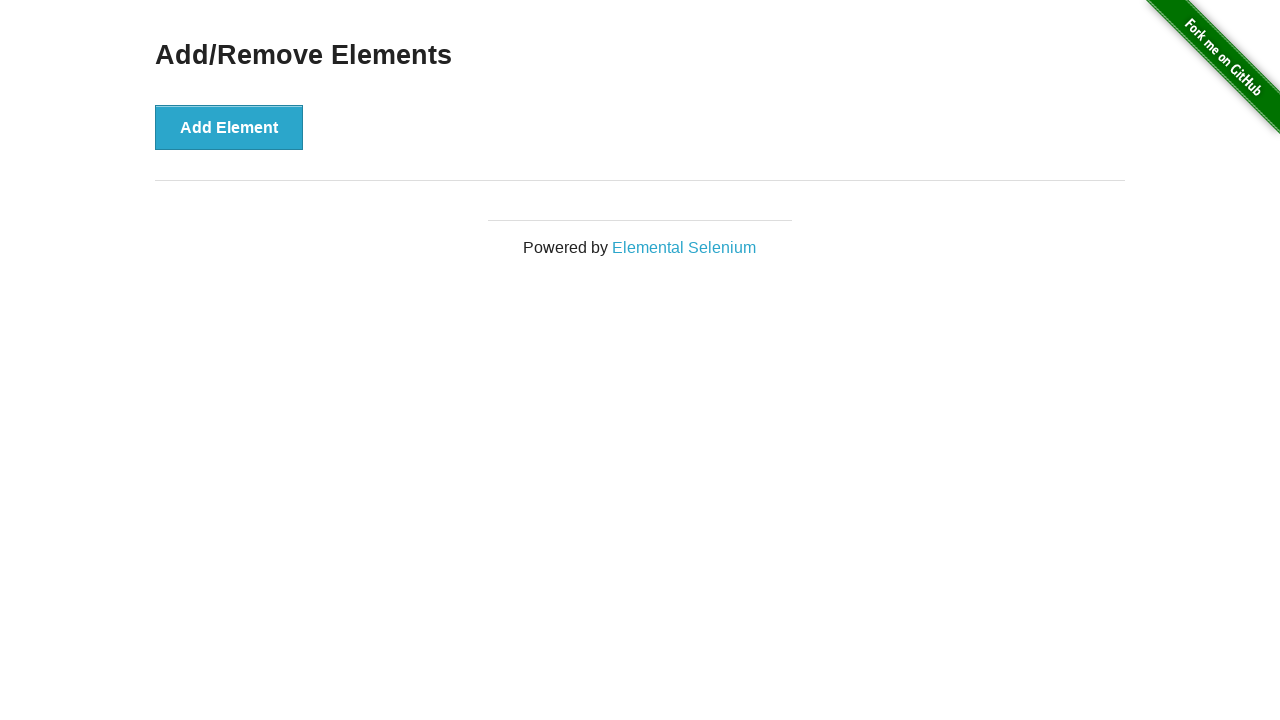

Clicked Add Element button (first time) at (229, 127) on text=Add Element
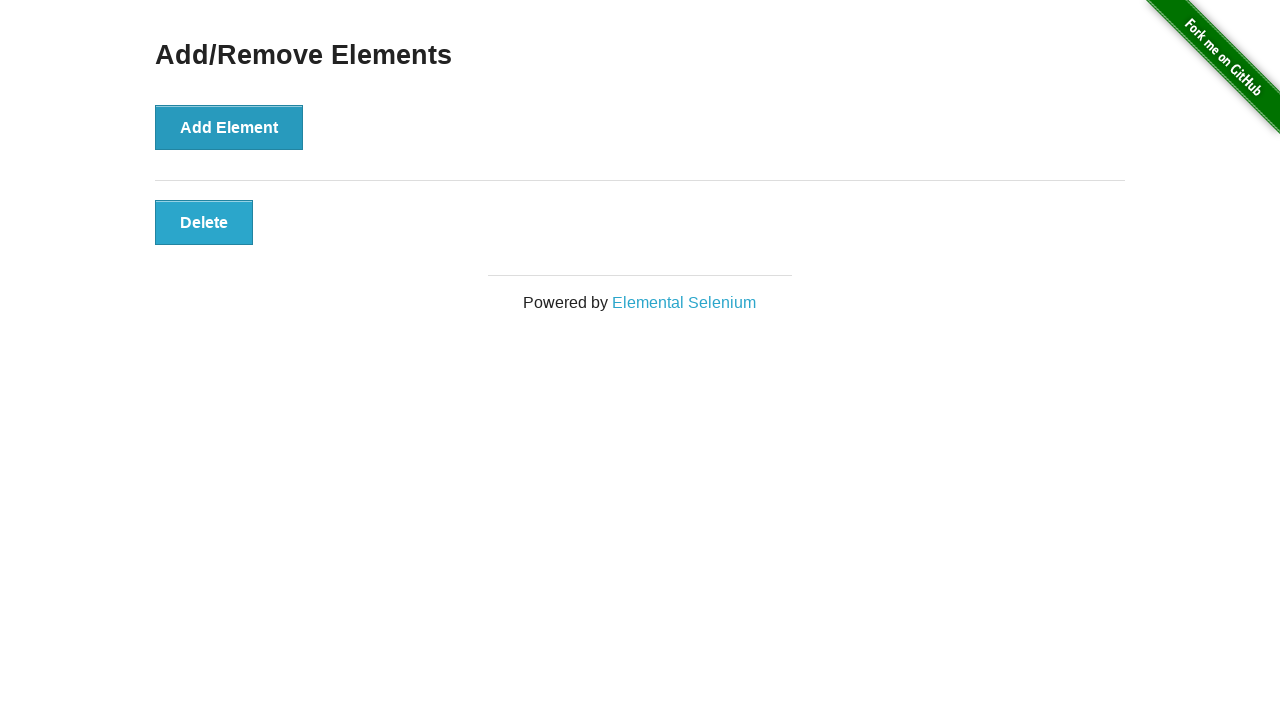

Clicked Add Element button (second time) at (229, 127) on text=Add Element
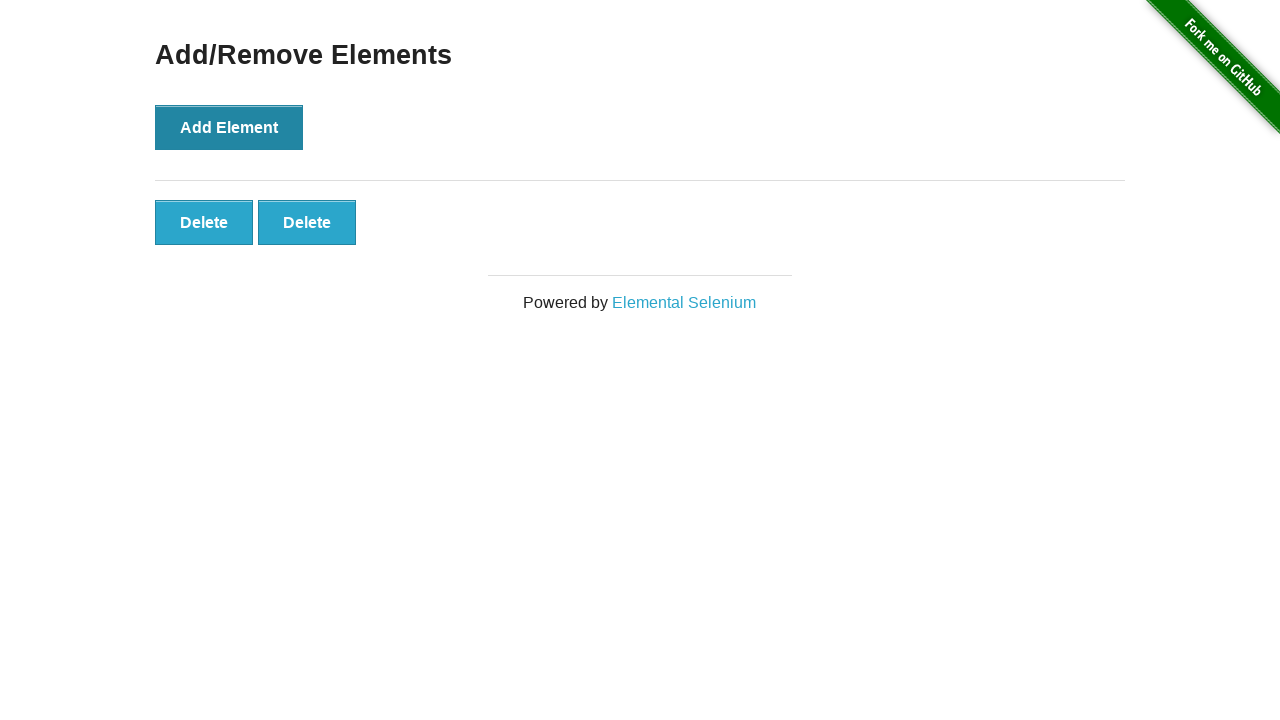

Waited for added elements to load
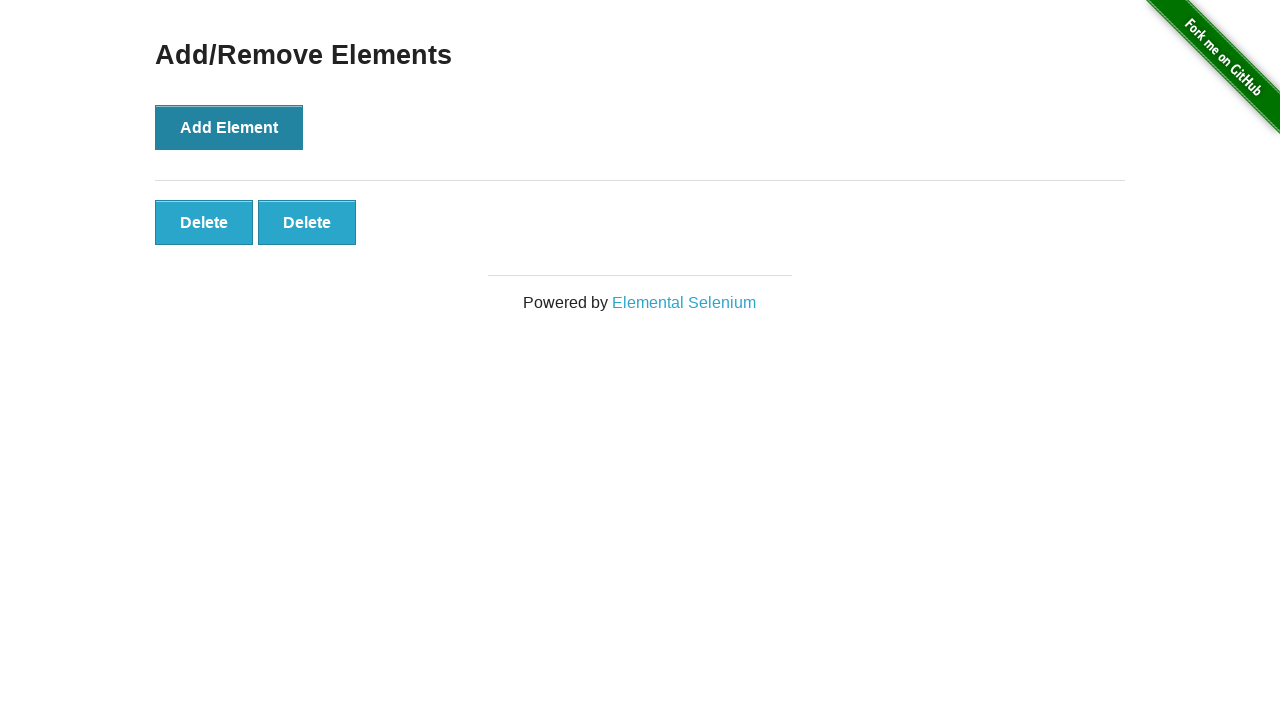

Verified that element count is greater than 1
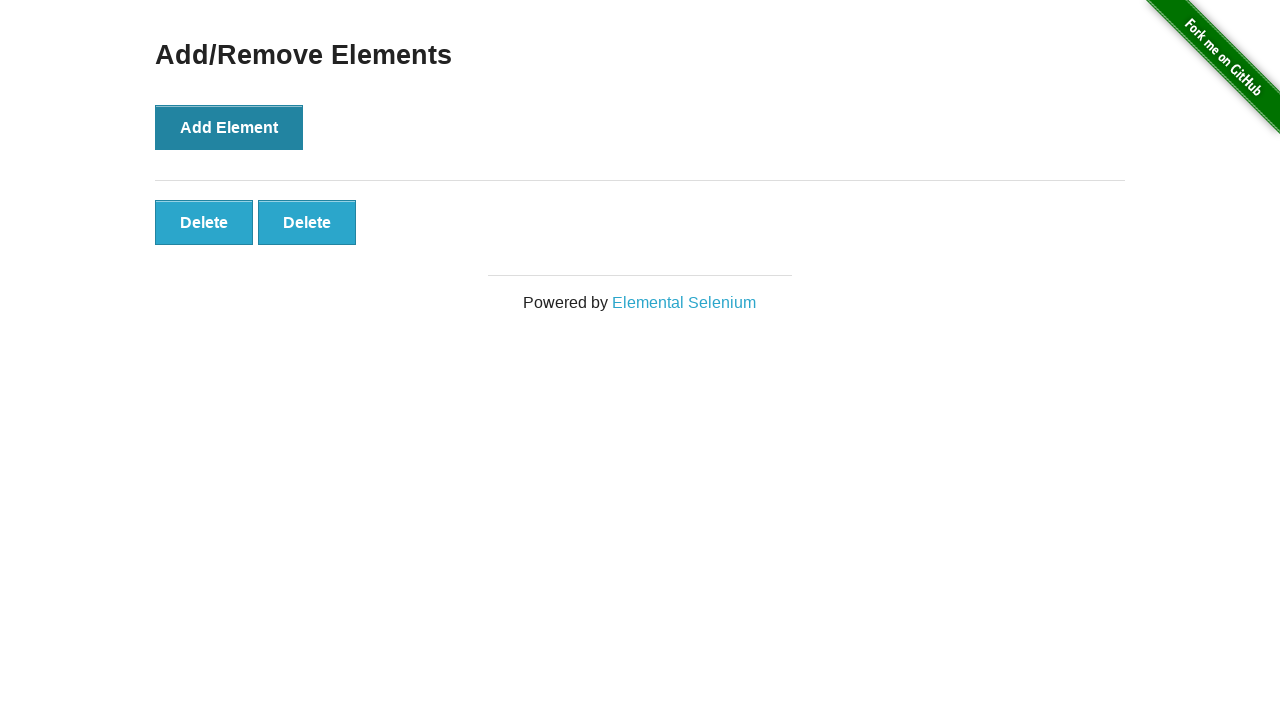

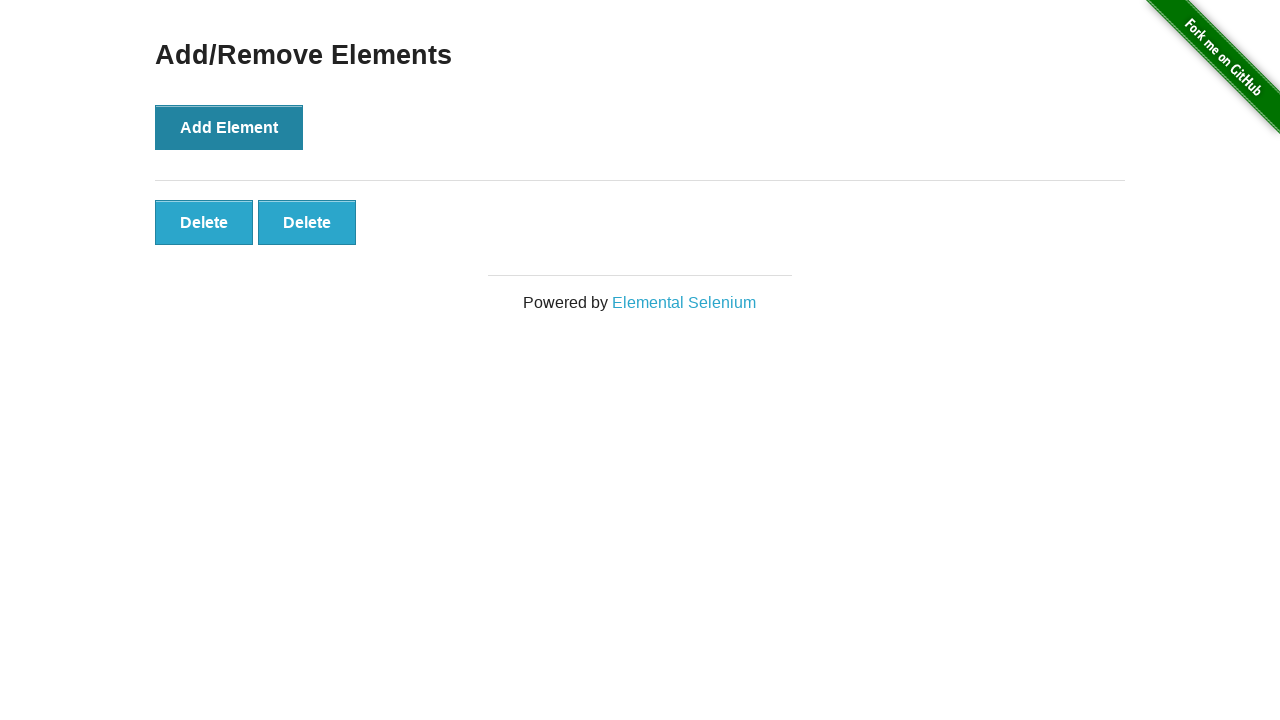